Tests checkbox and radio button functionality on the jQuery UI demo page by switching to an iframe and selecting various radio button and checkbox options for hotel booking preferences.

Starting URL: https://jqueryui.com/checkboxradio/

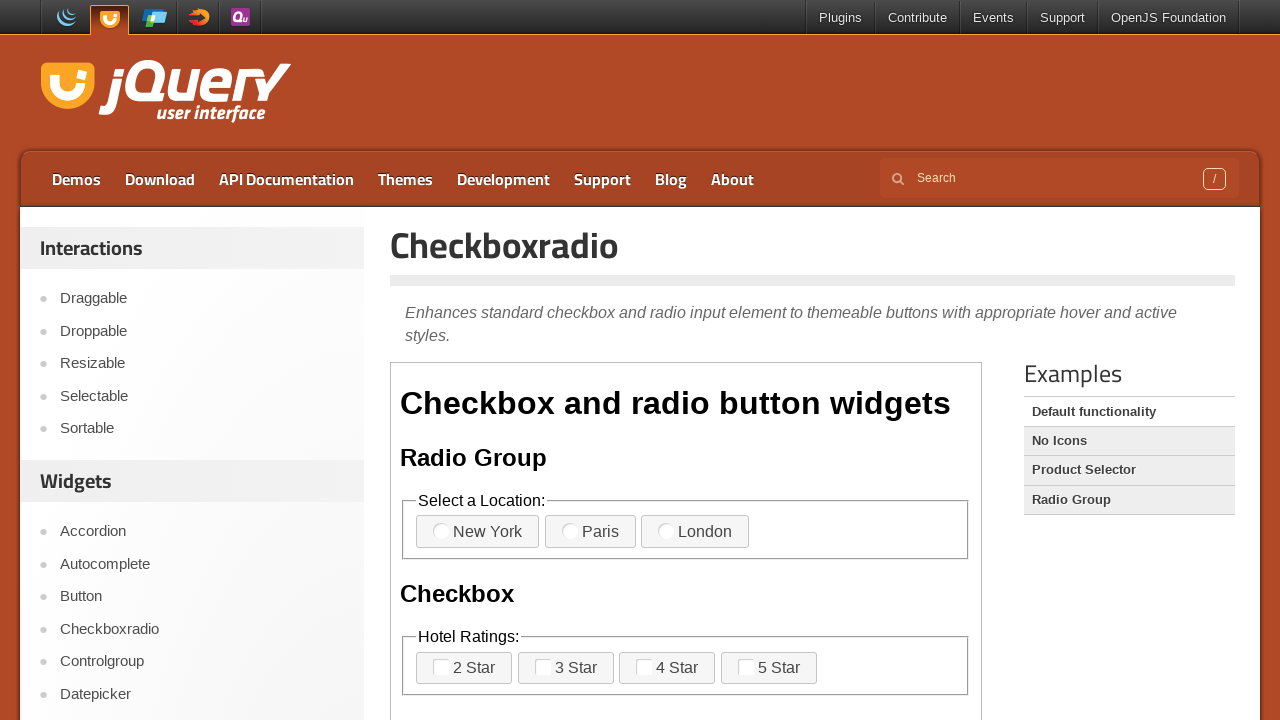

Located the demo iframe for checkbox/radio functionality
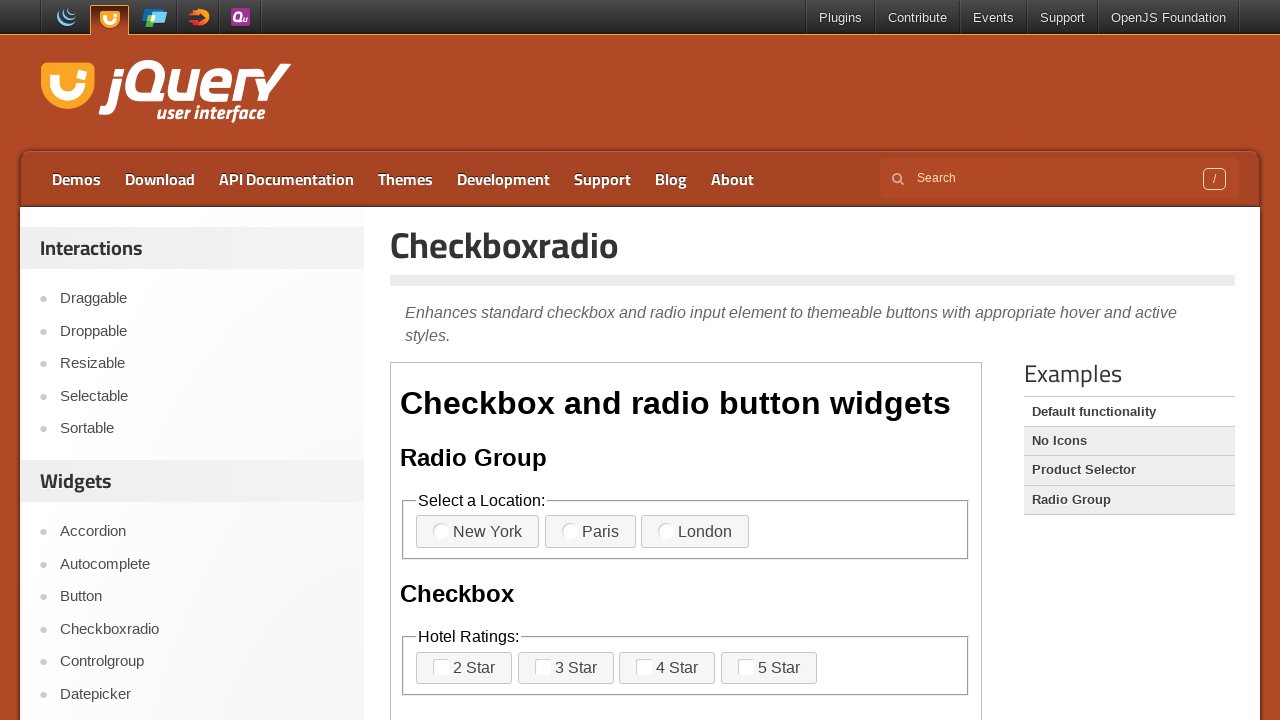

Selected Paris radio button for hotel location at (590, 532) on .demo-frame >> internal:control=enter-frame >> xpath=//label[contains(text(),'Pa
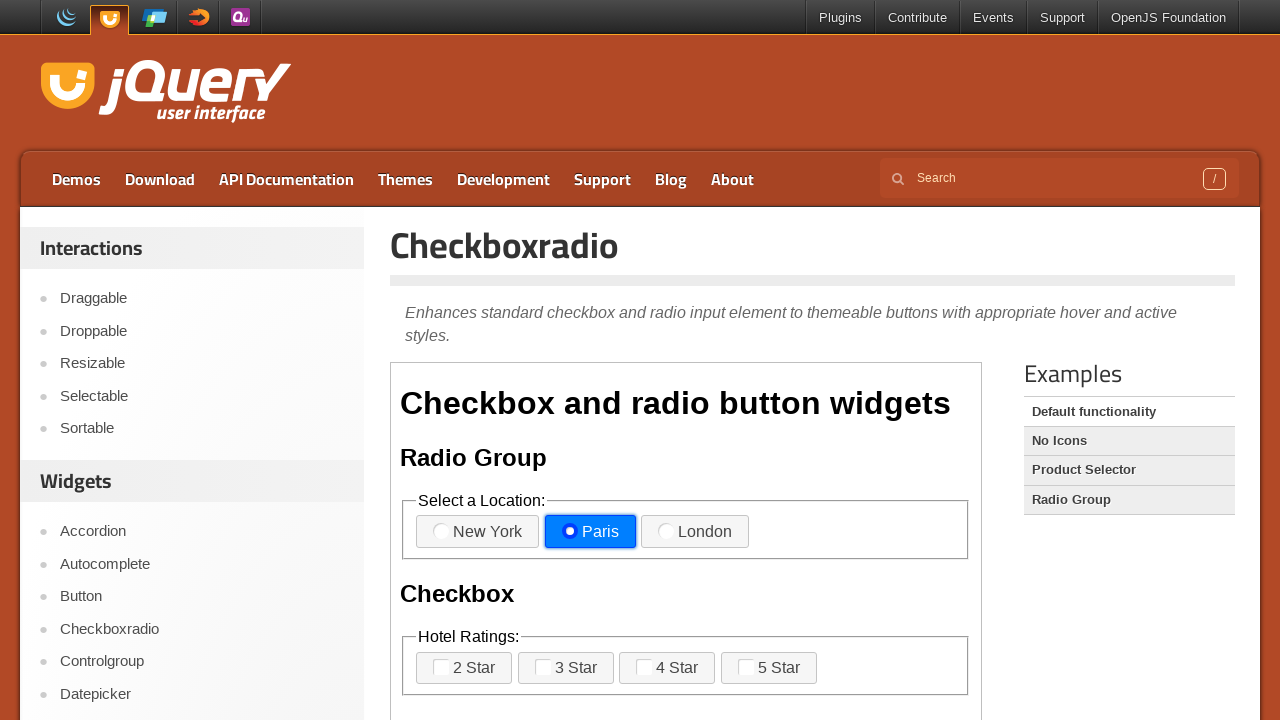

Selected 4 Star hotel rating checkbox at (667, 668) on .demo-frame >> internal:control=enter-frame >> xpath=//label[contains(text(),'4 
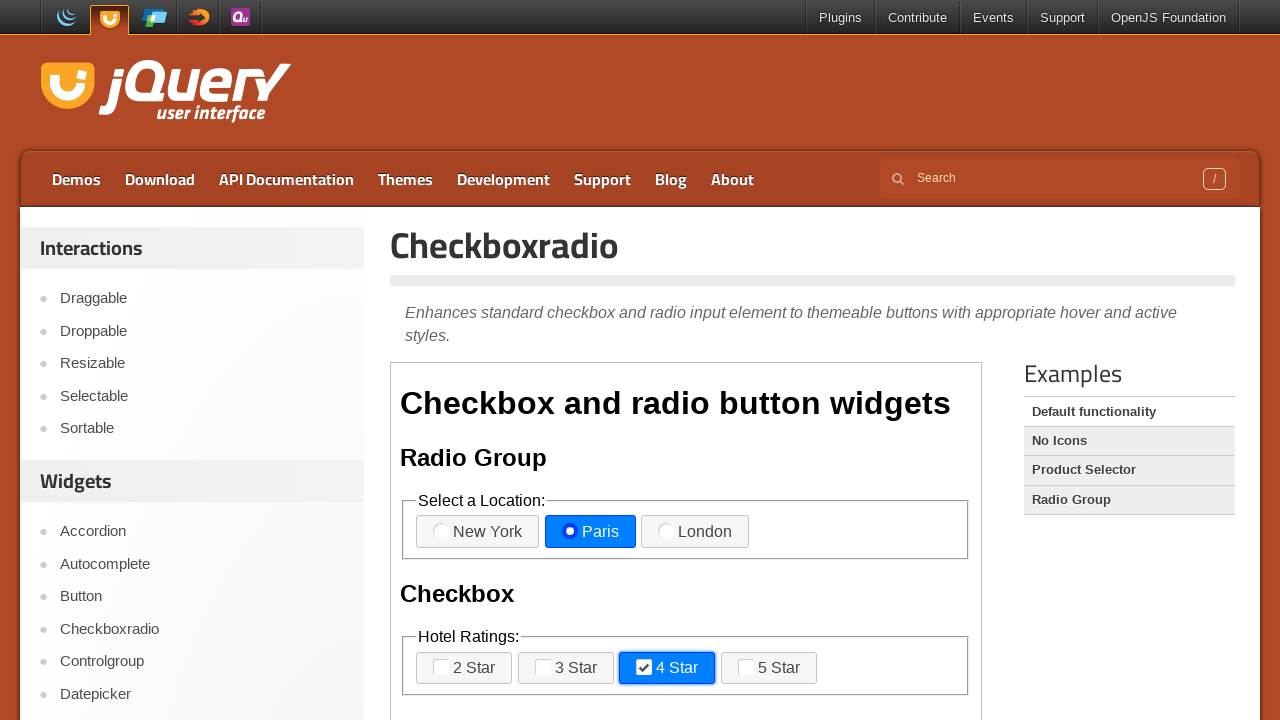

Selected 5 Star hotel rating checkbox at (769, 668) on .demo-frame >> internal:control=enter-frame >> xpath=//label[contains(text(),'5 
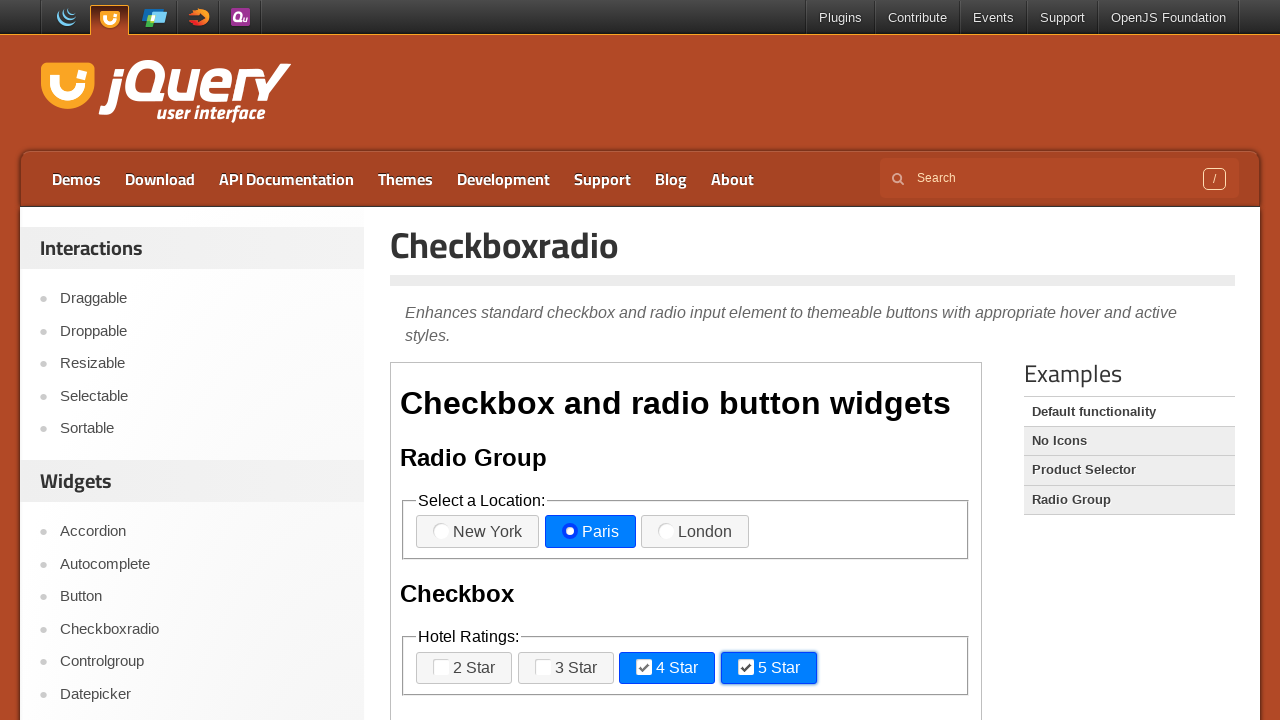

Selected 2 Double beds room type checkbox at (476, 361) on .demo-frame >> internal:control=enter-frame >> xpath=//label[contains(text(),'2 
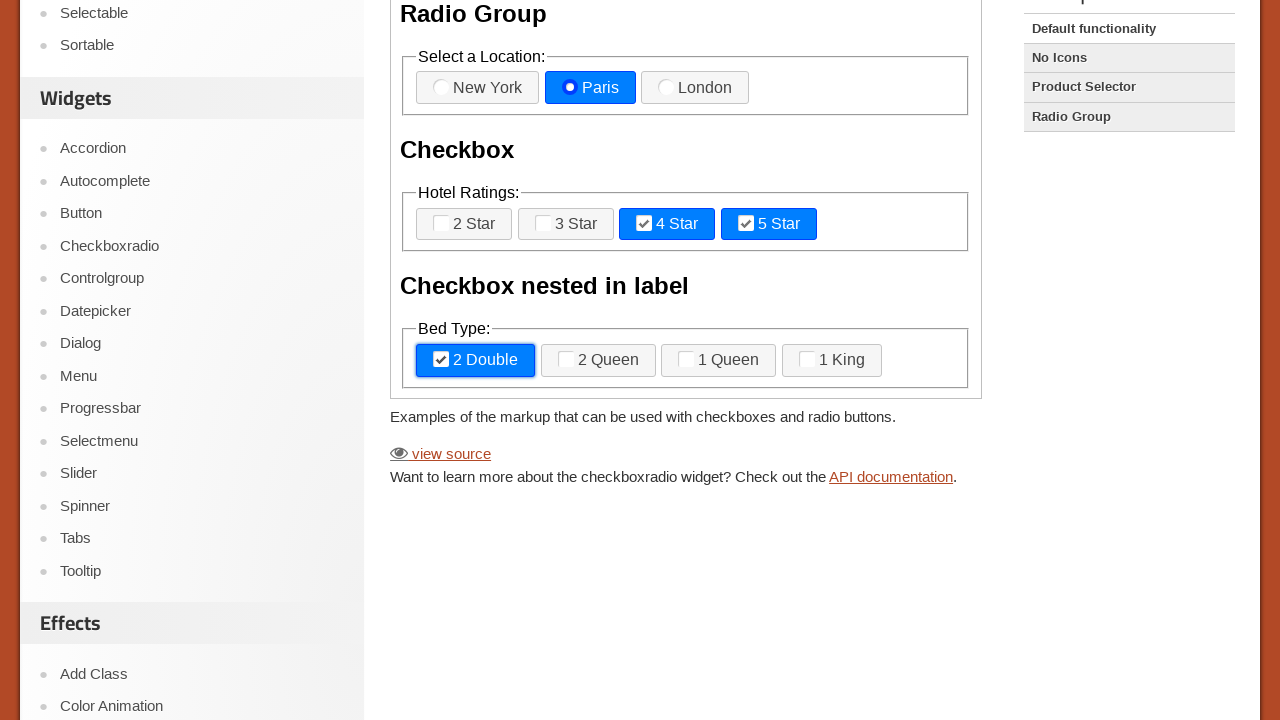

Selected 2 Queen beds room type checkbox at (598, 361) on .demo-frame >> internal:control=enter-frame >> xpath=//label[contains(text(),'2 
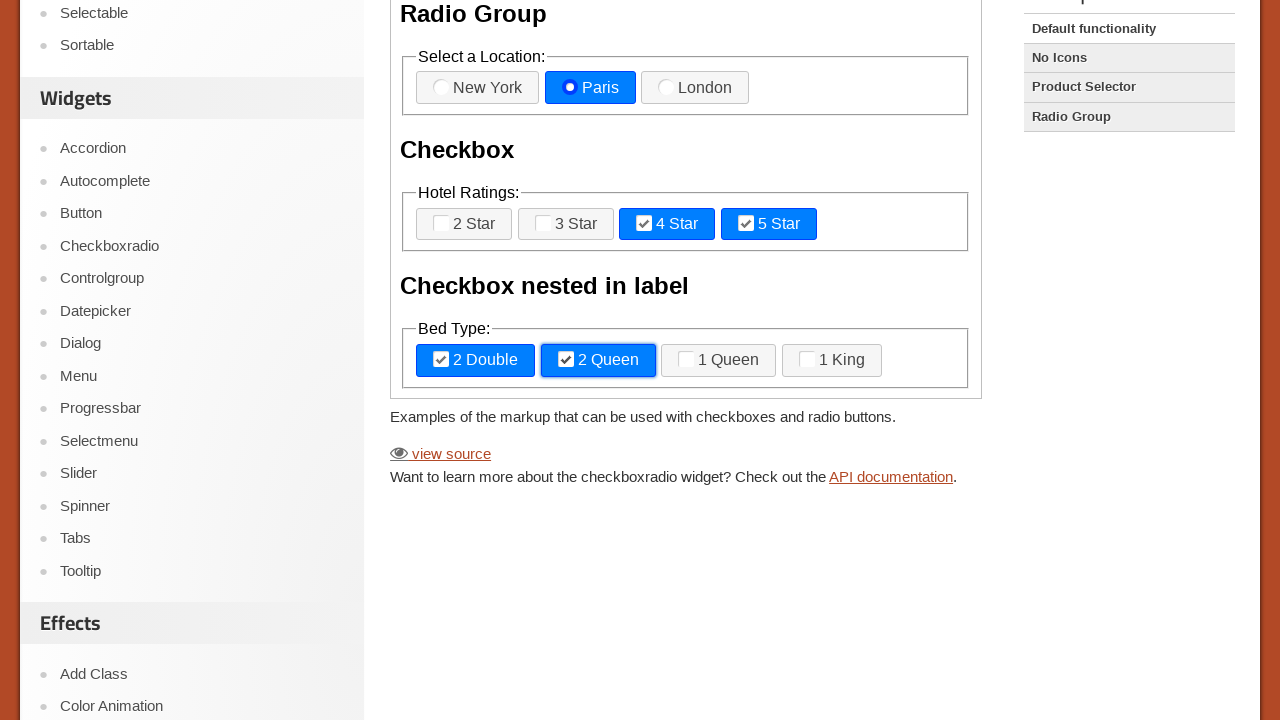

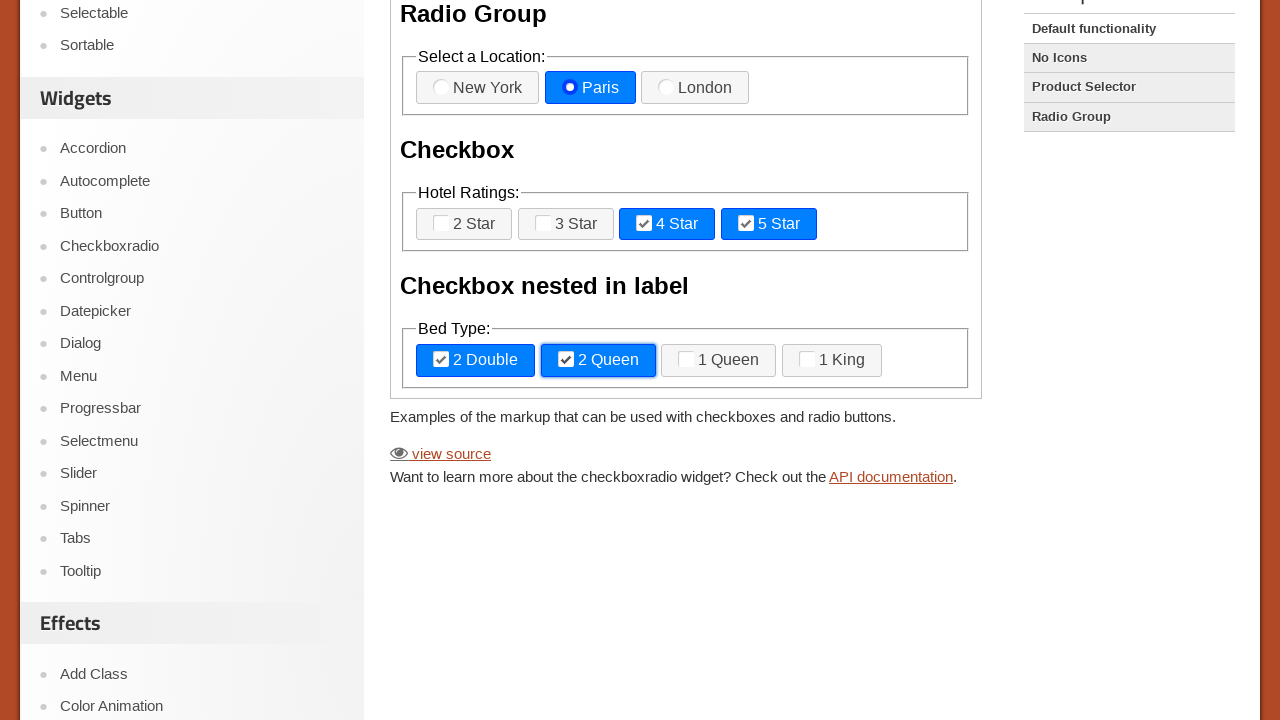